Navigates to the Nested Frames page

Starting URL: https://the-internet.herokuapp.com/

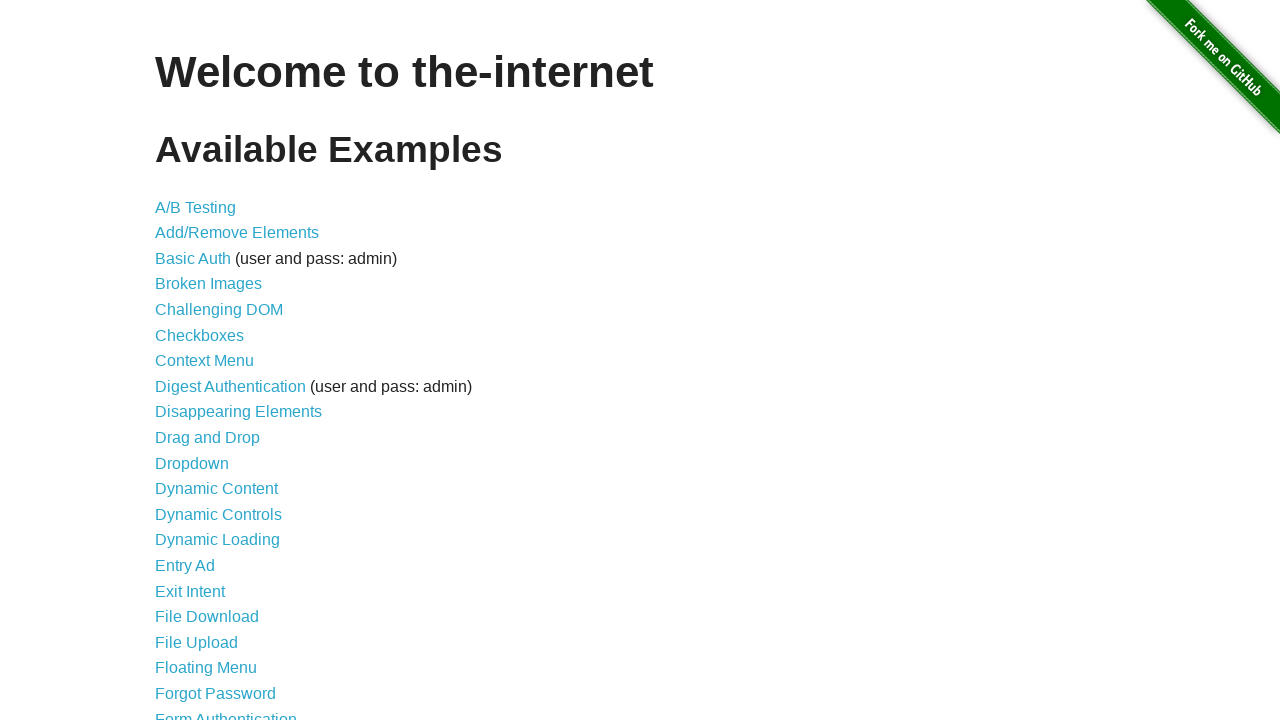

Clicked on Nested Frames link at (210, 395) on a:has-text('Nested Frames')
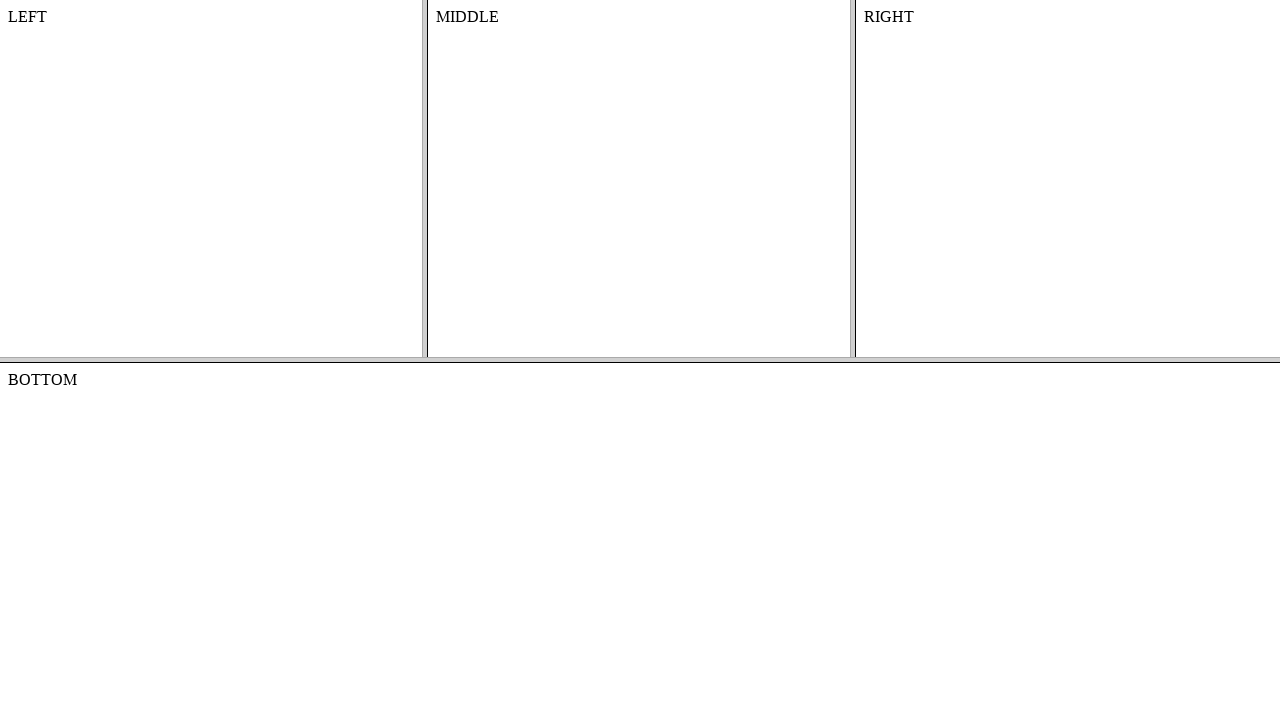

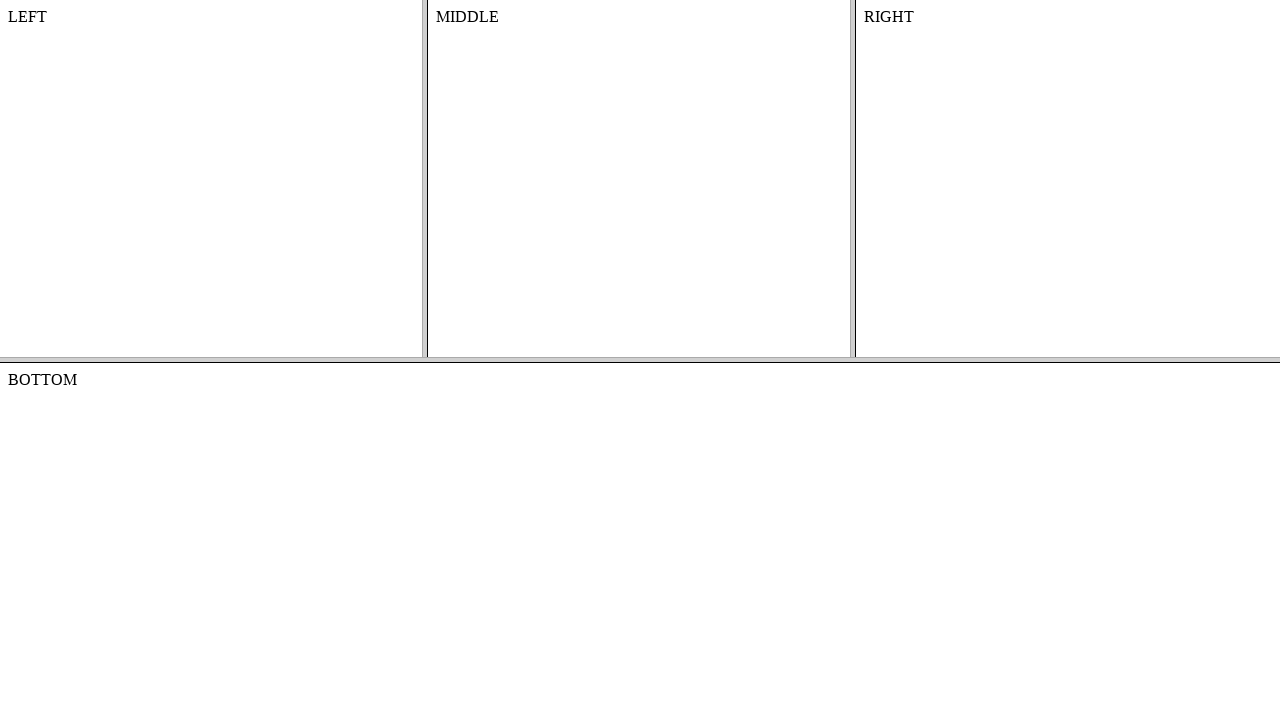